Tests a sign-up form by filling in user details including name, organization, and email, accepting terms, and submitting the form

Starting URL: http://jt-dev.azurewebsites.net/#/SignUp

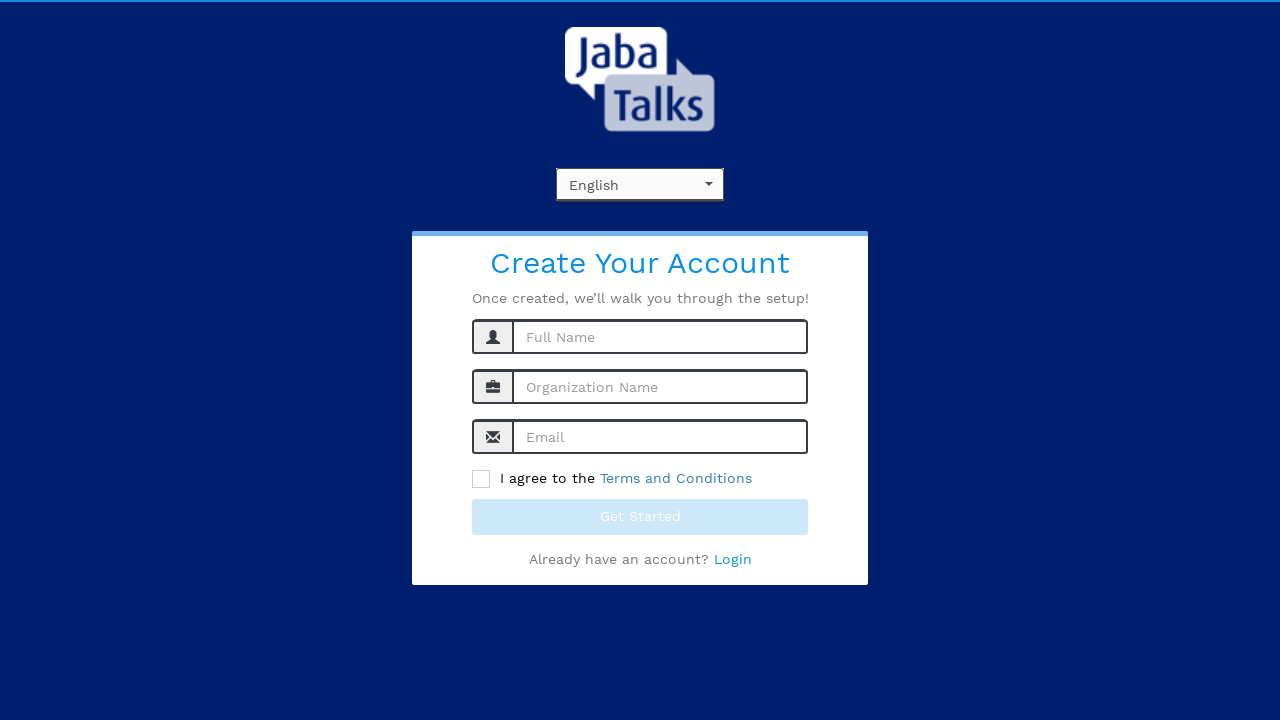

Filled full name field with 'Shweta' on #name
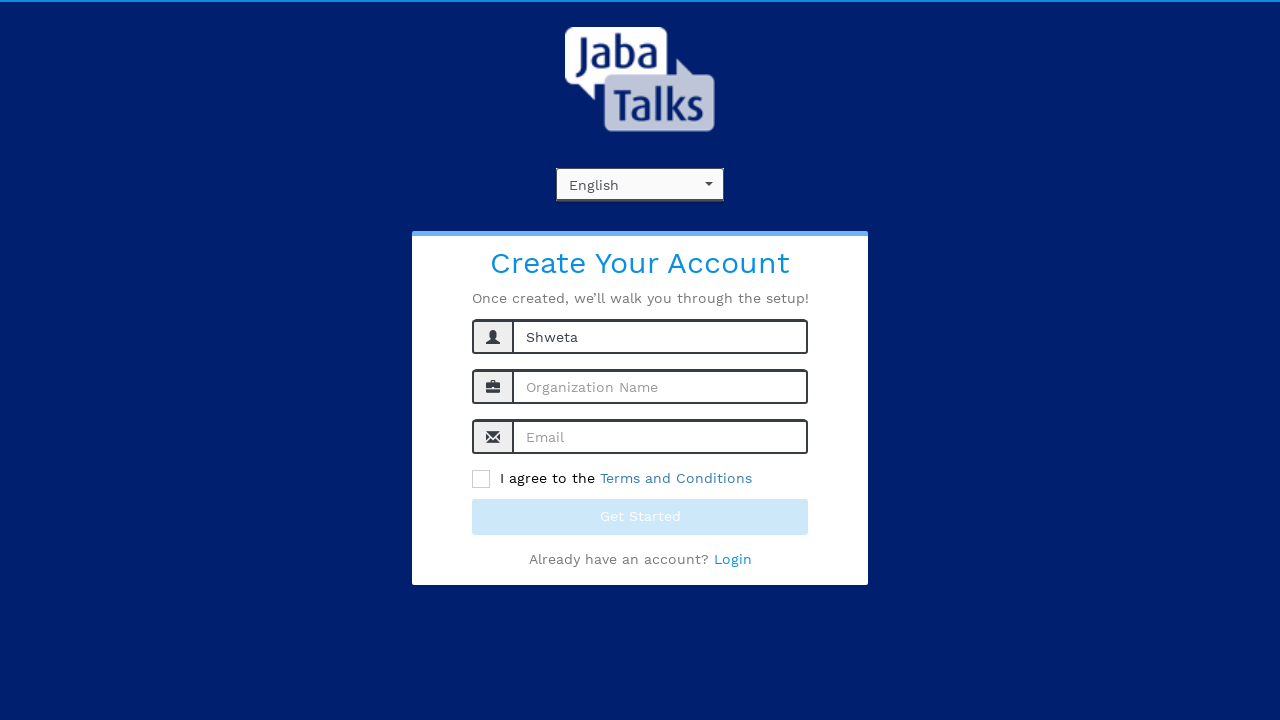

Filled organization name field with 'Technolite Software Solutions' on #orgName
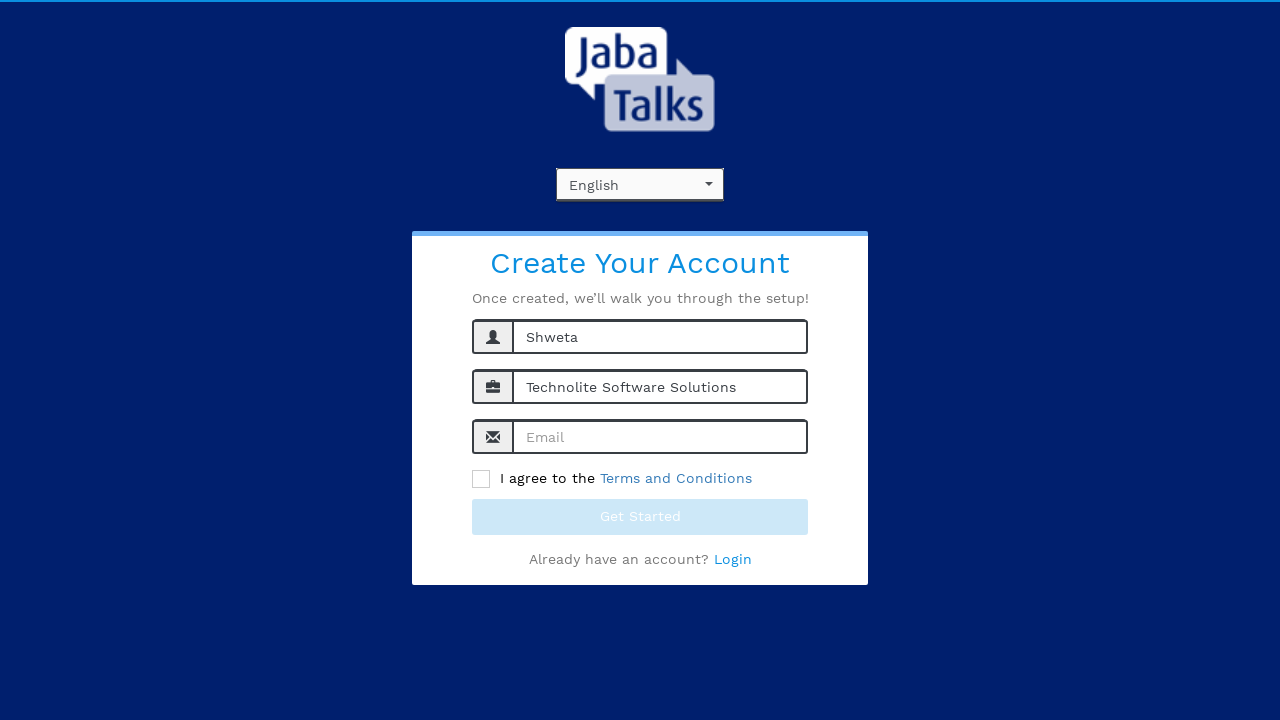

Filled email field with 'shwetapaatil02@gmail.com' on #singUpEmail
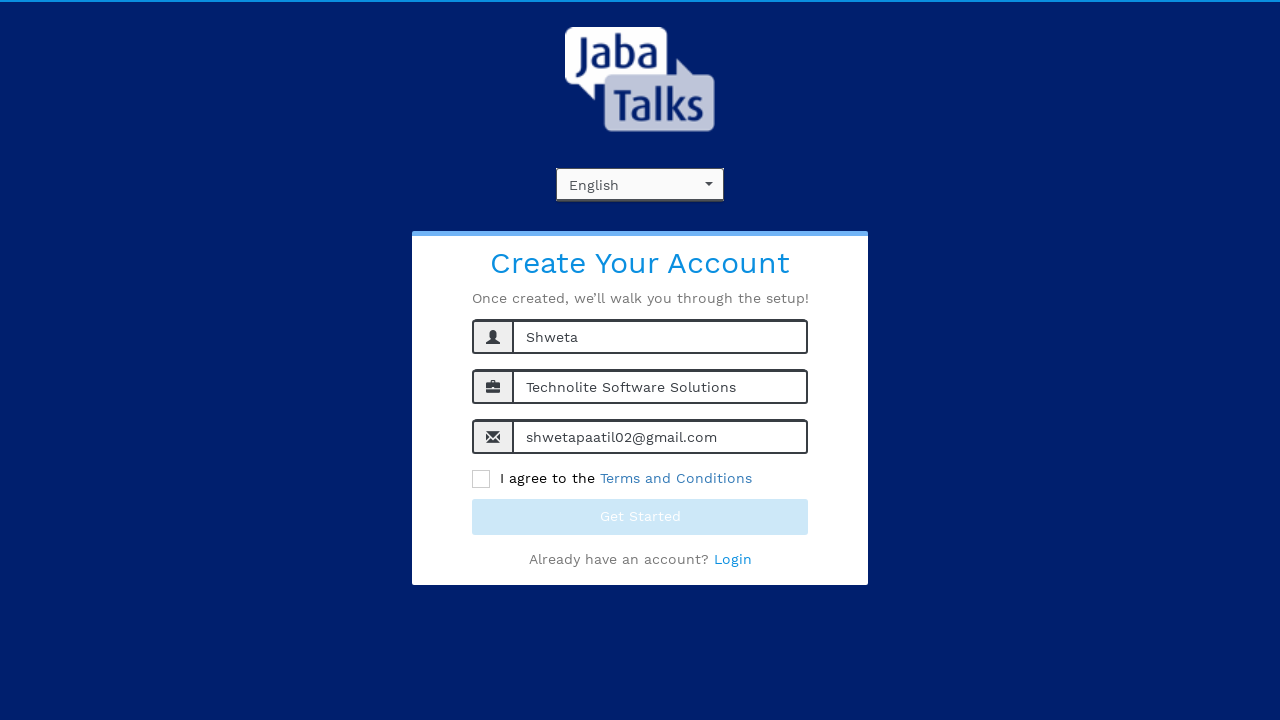

Accepted terms and conditions at (481, 479) on xpath=//span[@class='black-color ng-binding']
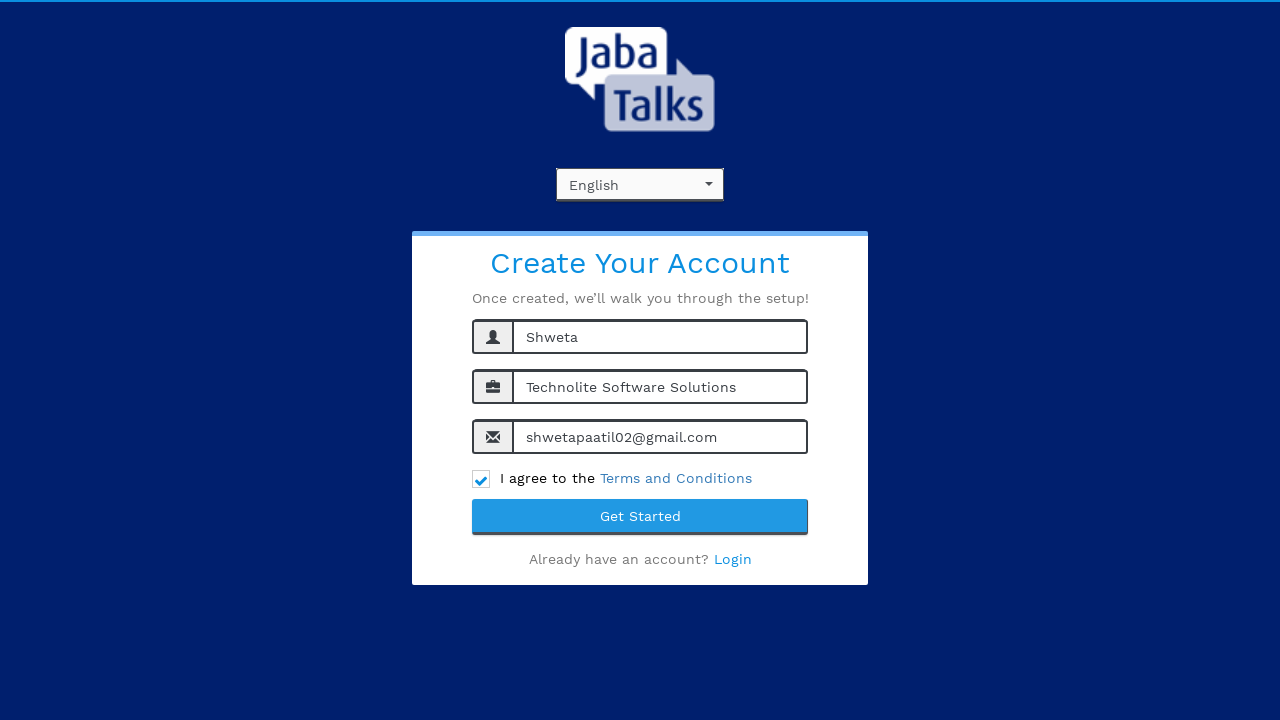

Clicked submit button to complete sign-up at (640, 517) on button[type='submit']
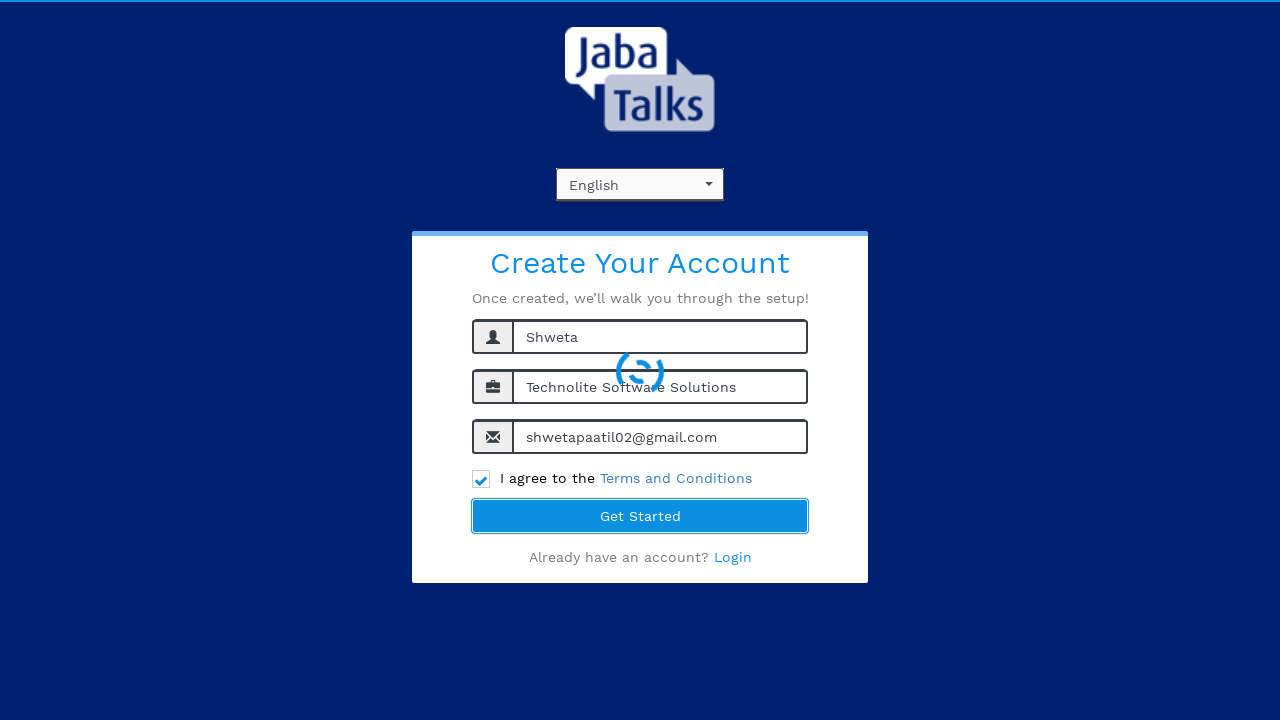

Waited for form submission to complete
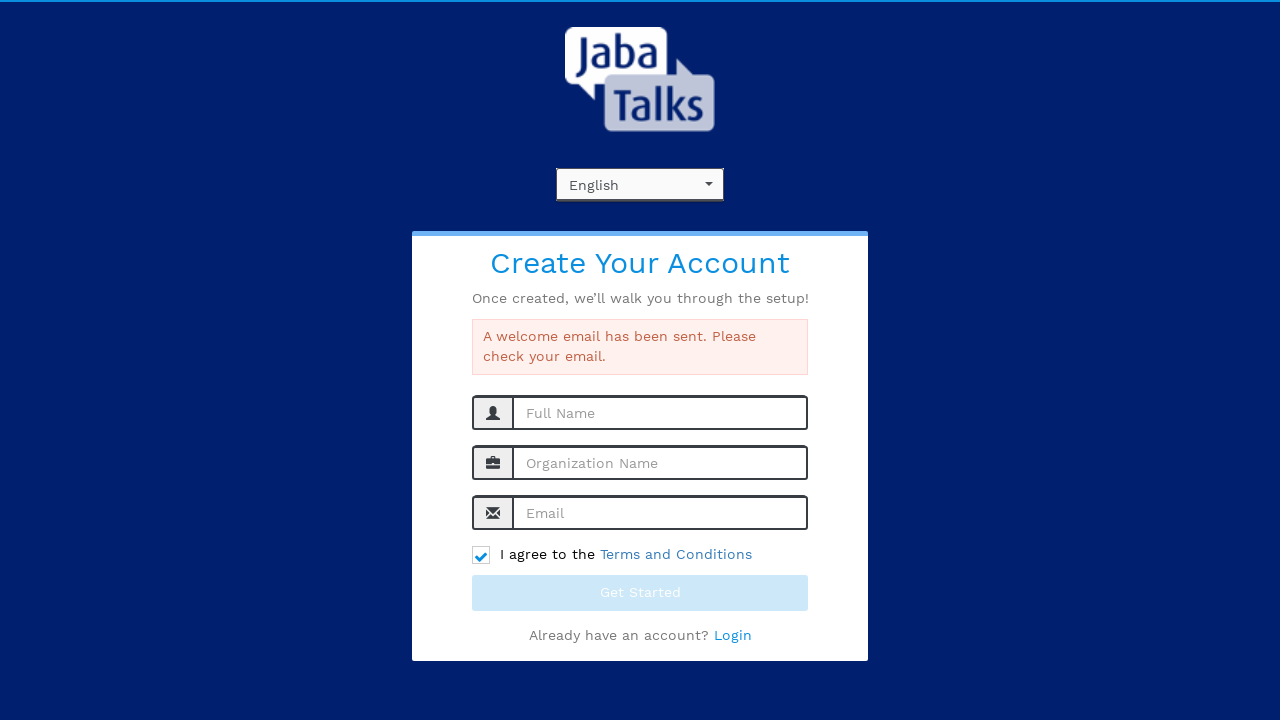

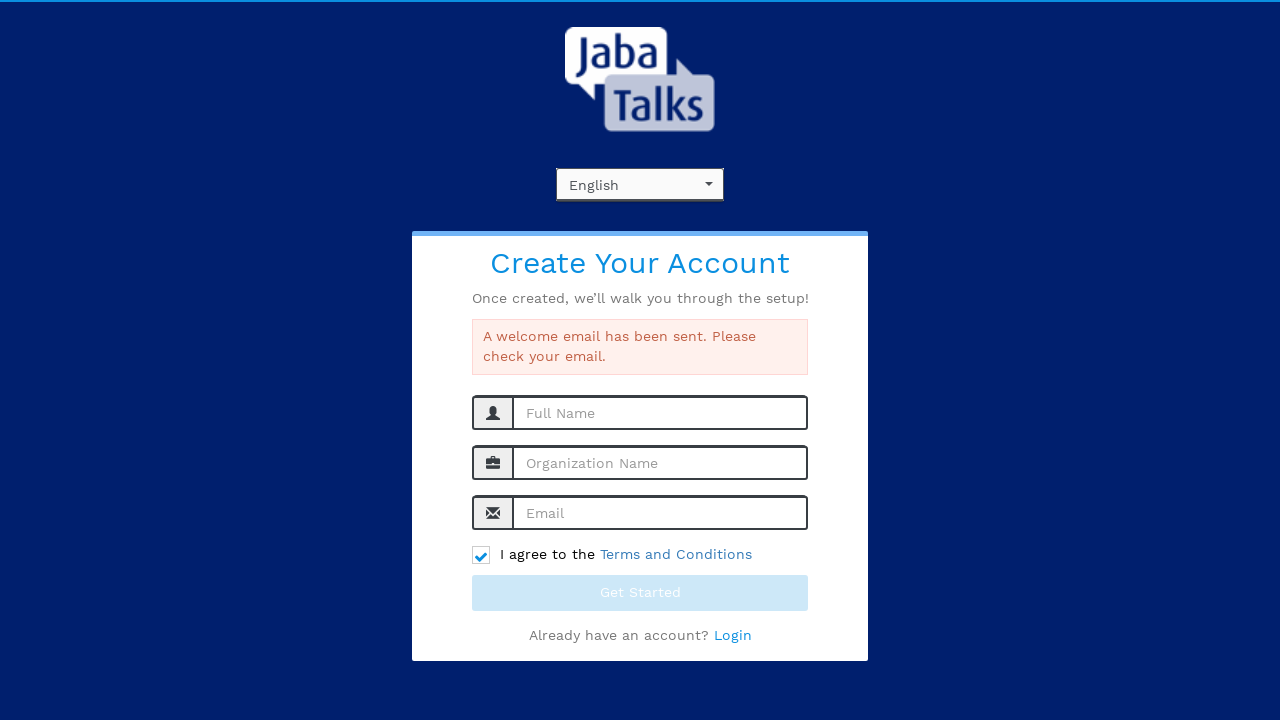